Tests the Practice Form page by navigating to it and filling in the email field using relative positioning from the lastName field.

Starting URL: https://demoqa.com/

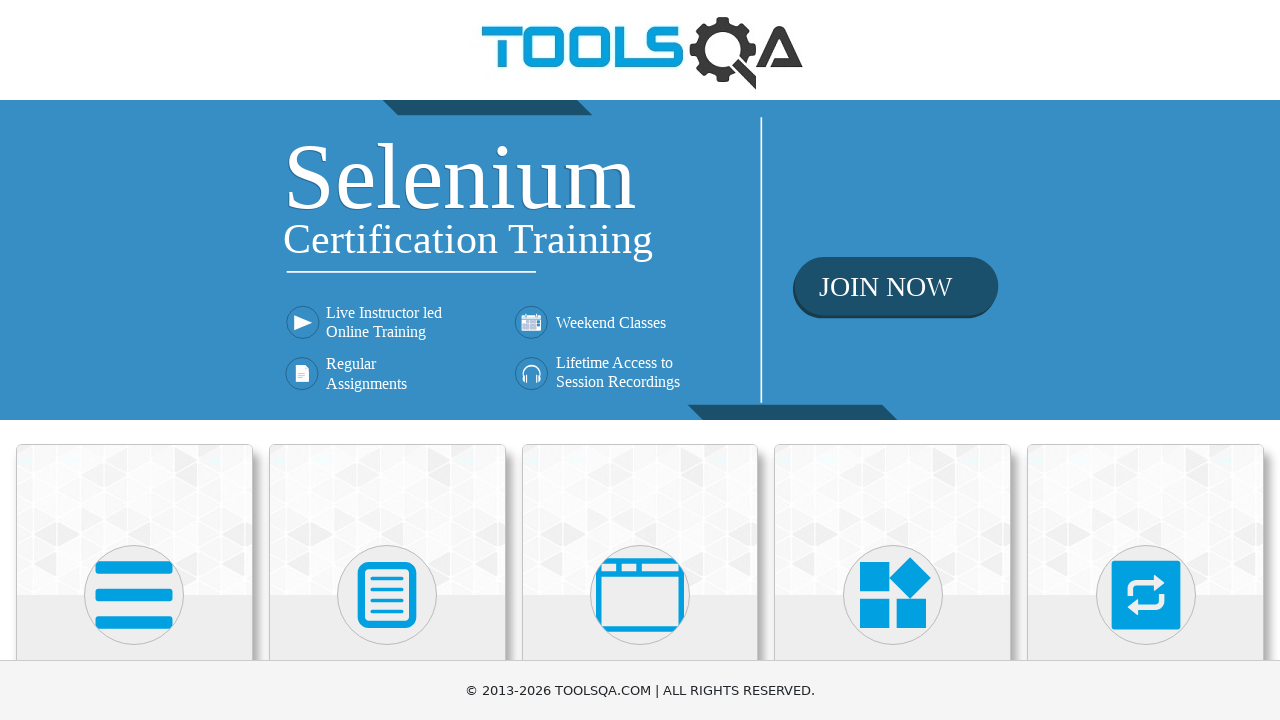

Clicked on Forms card on homepage at (387, 520) on div.card:has-text('Forms')
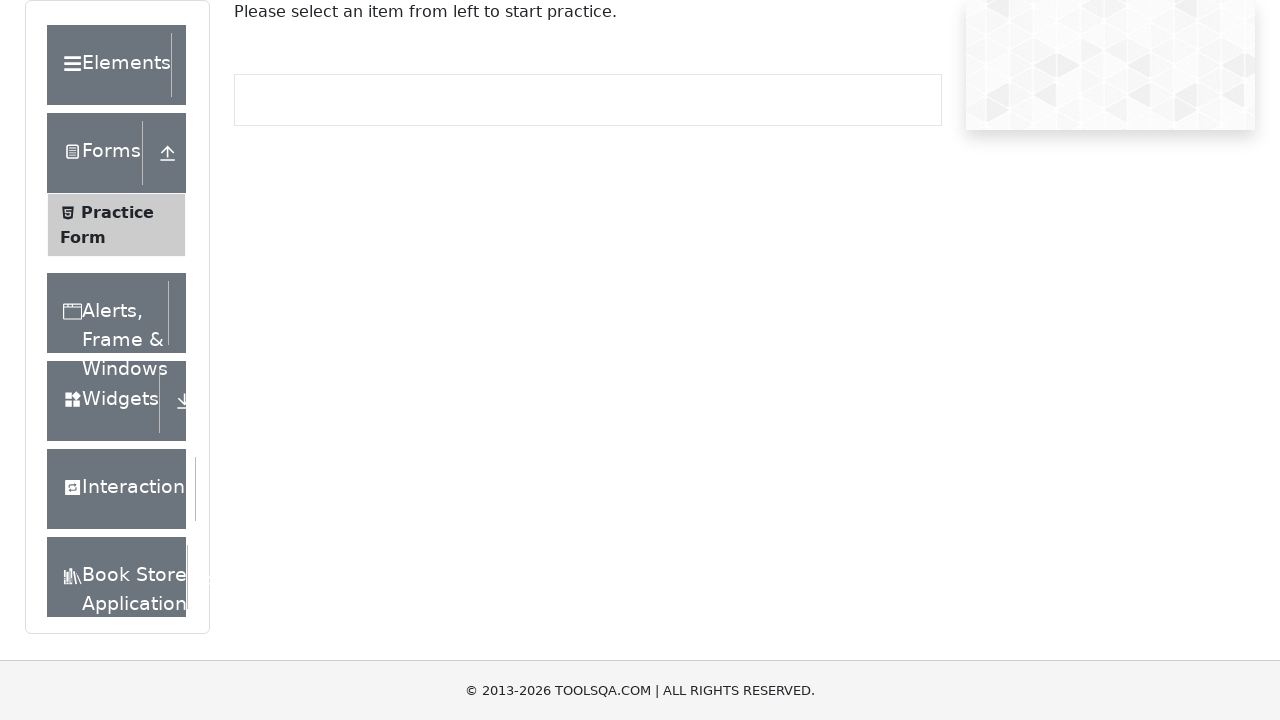

Clicked on Practice Form menu item at (117, 212) on span:text('Practice Form')
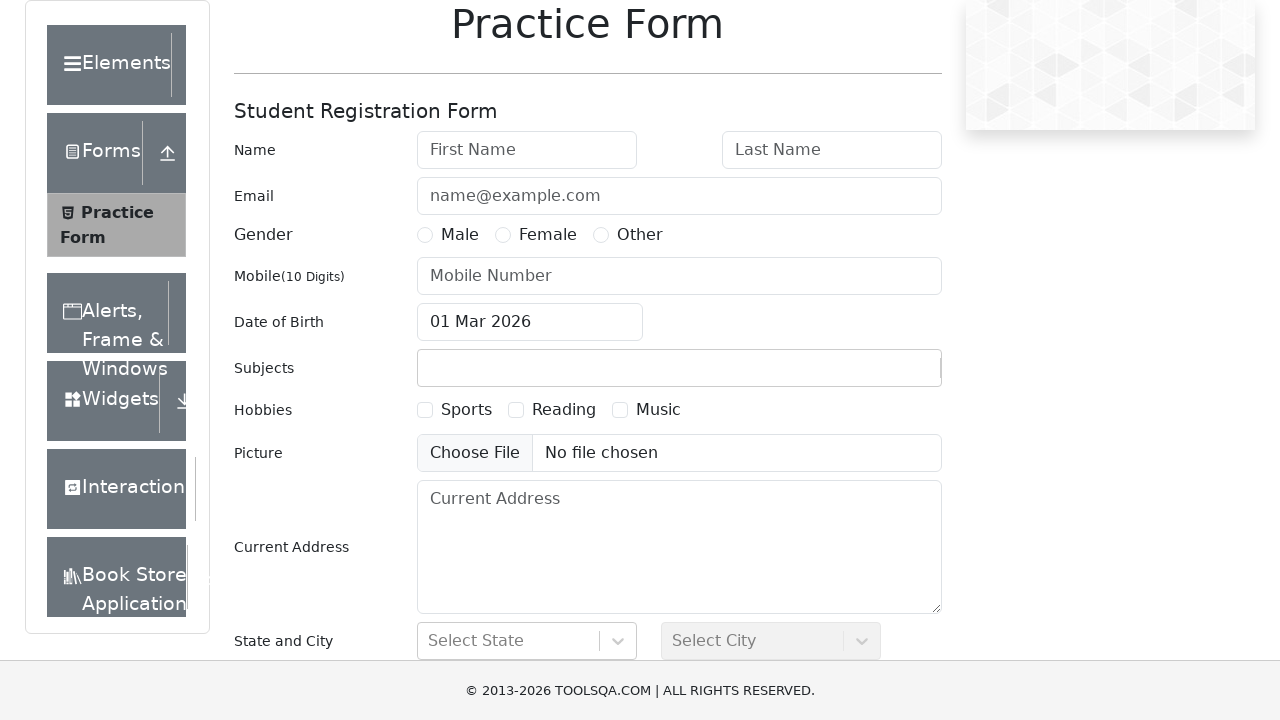

Filled in email field with 'kowsalyas@gmail.com' using relative positioning from lastName field on #userEmail
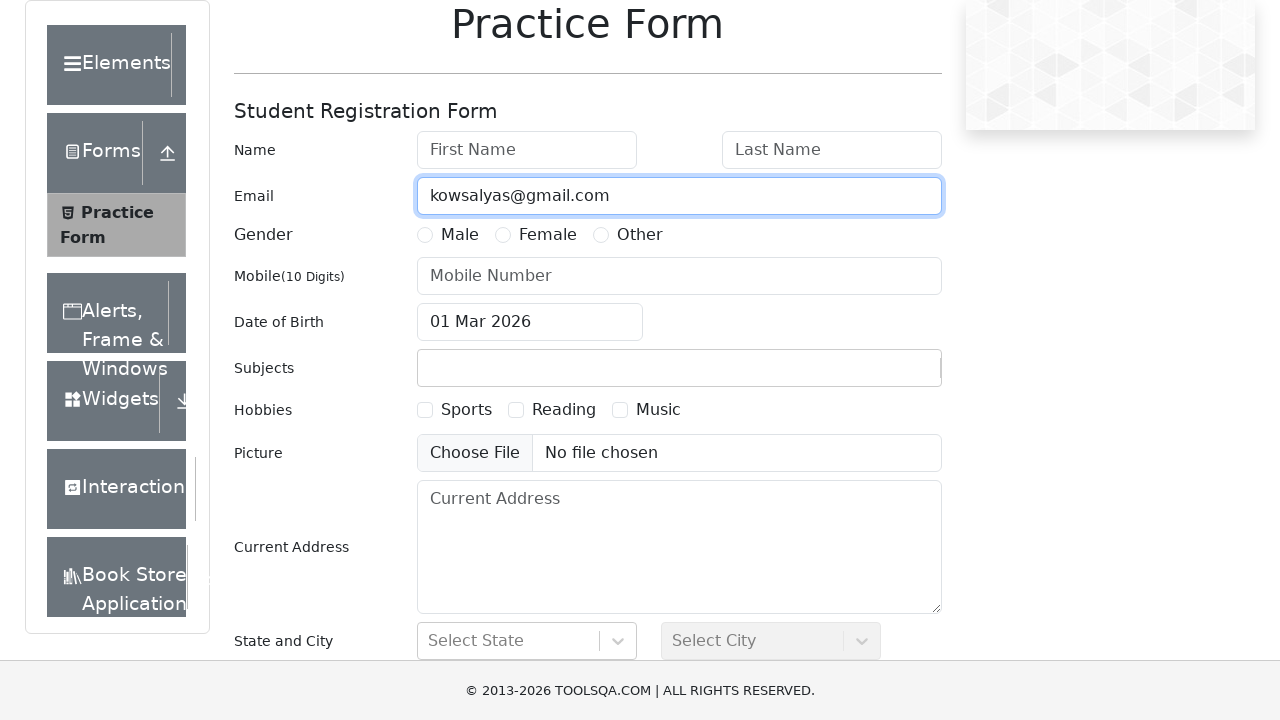

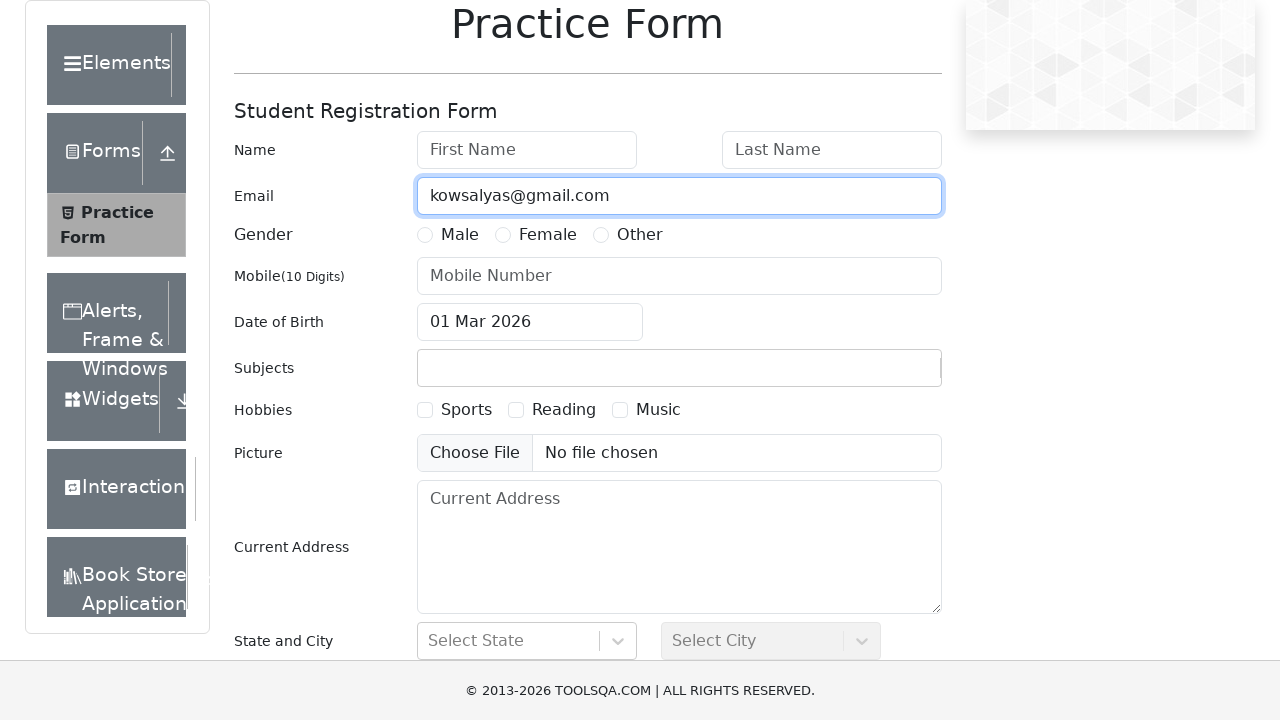